Tests checkbox functionality by clicking on two checkboxes to toggle their states - checking the first checkbox (initially unchecked) and unchecking the second checkbox (initially checked)

Starting URL: https://the-internet.herokuapp.com/checkboxes

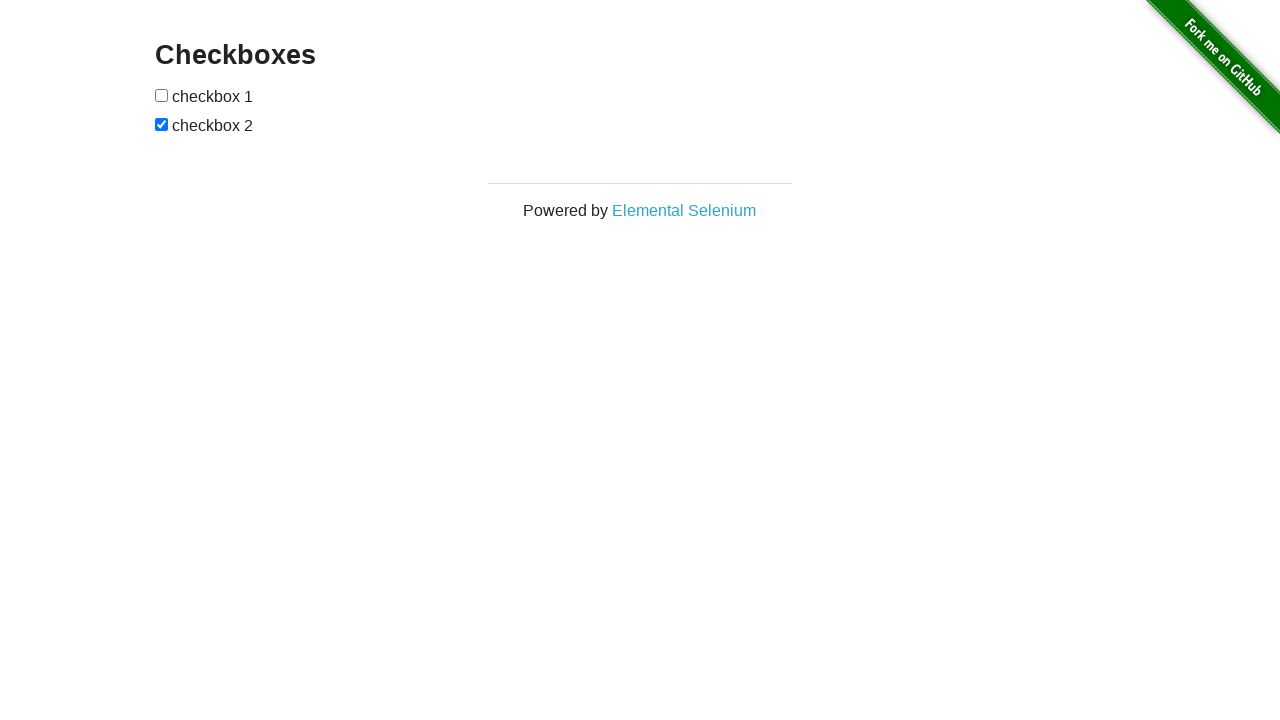

Located first checkbox element
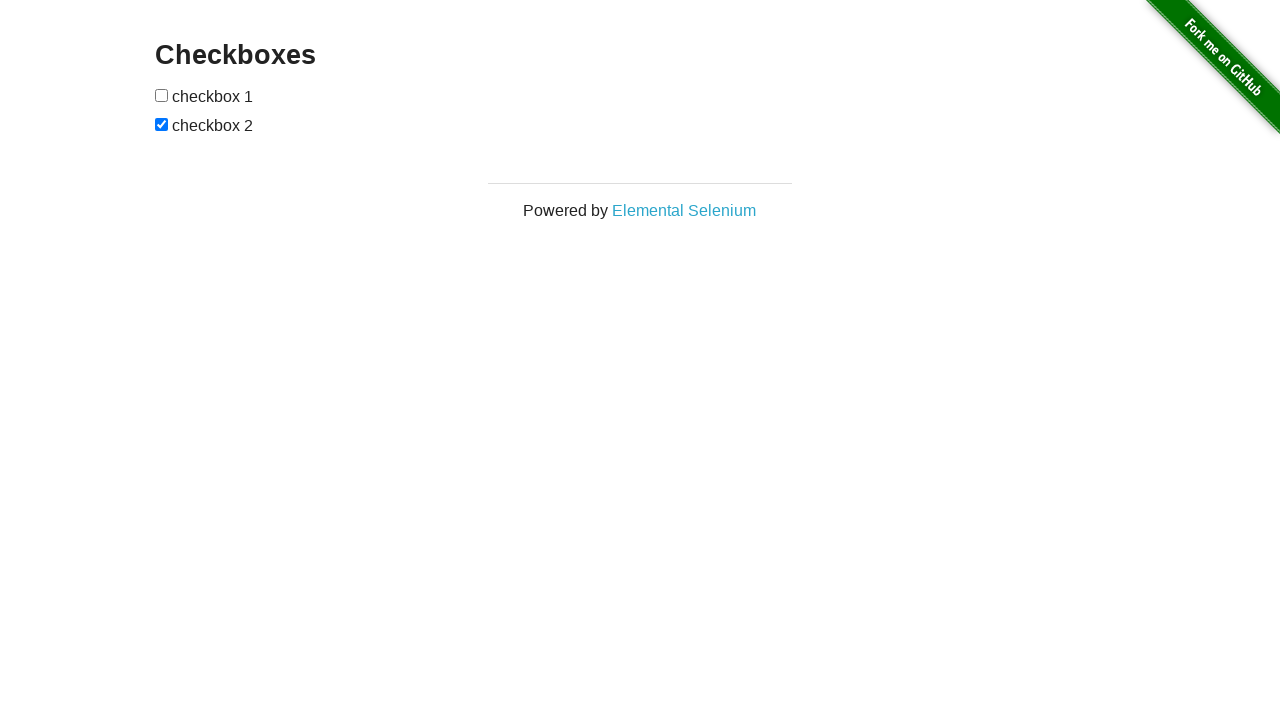

Verified first checkbox is initially unchecked
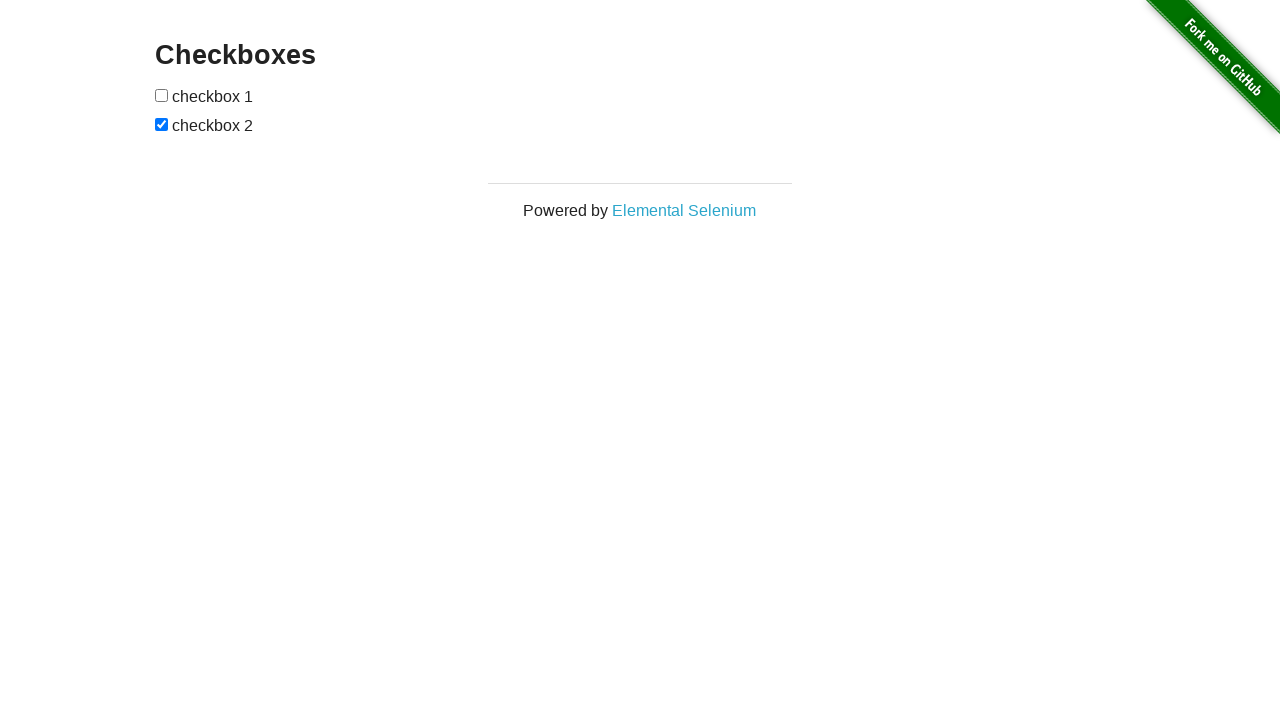

Clicked first checkbox to check it at (162, 95) on xpath=//*[@id='checkboxes']/input[1]
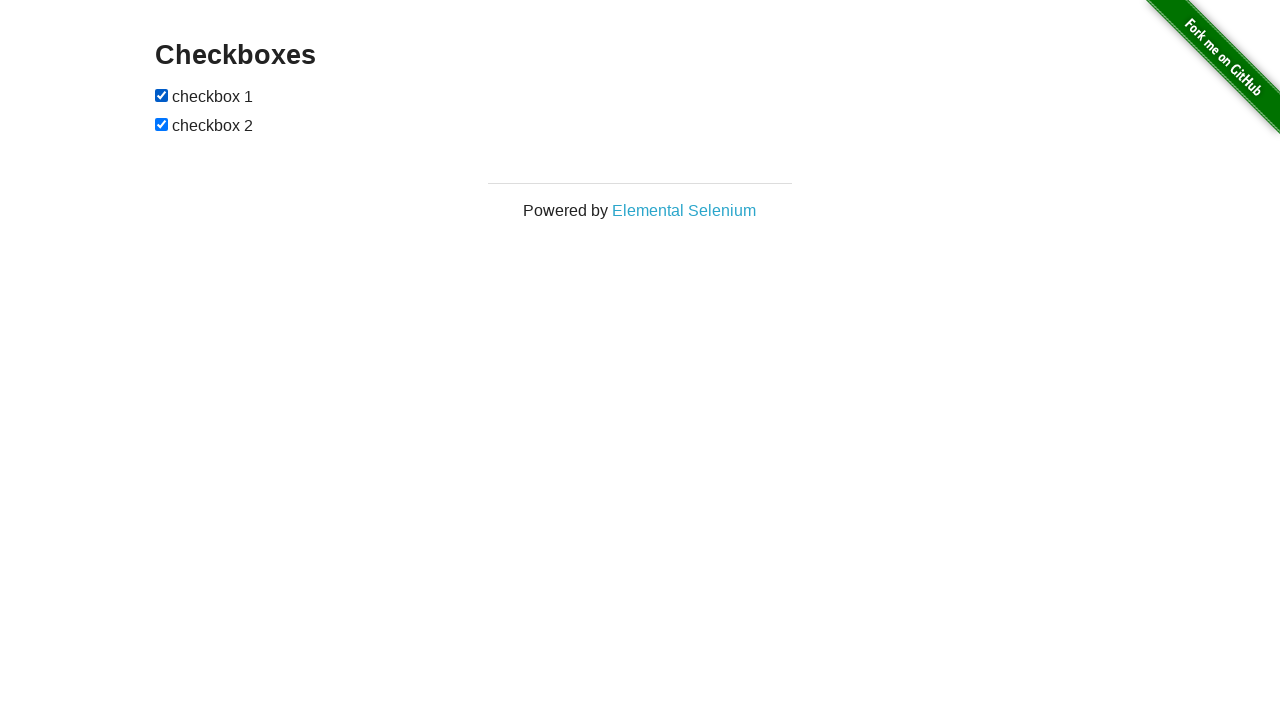

Verified first checkbox is now checked
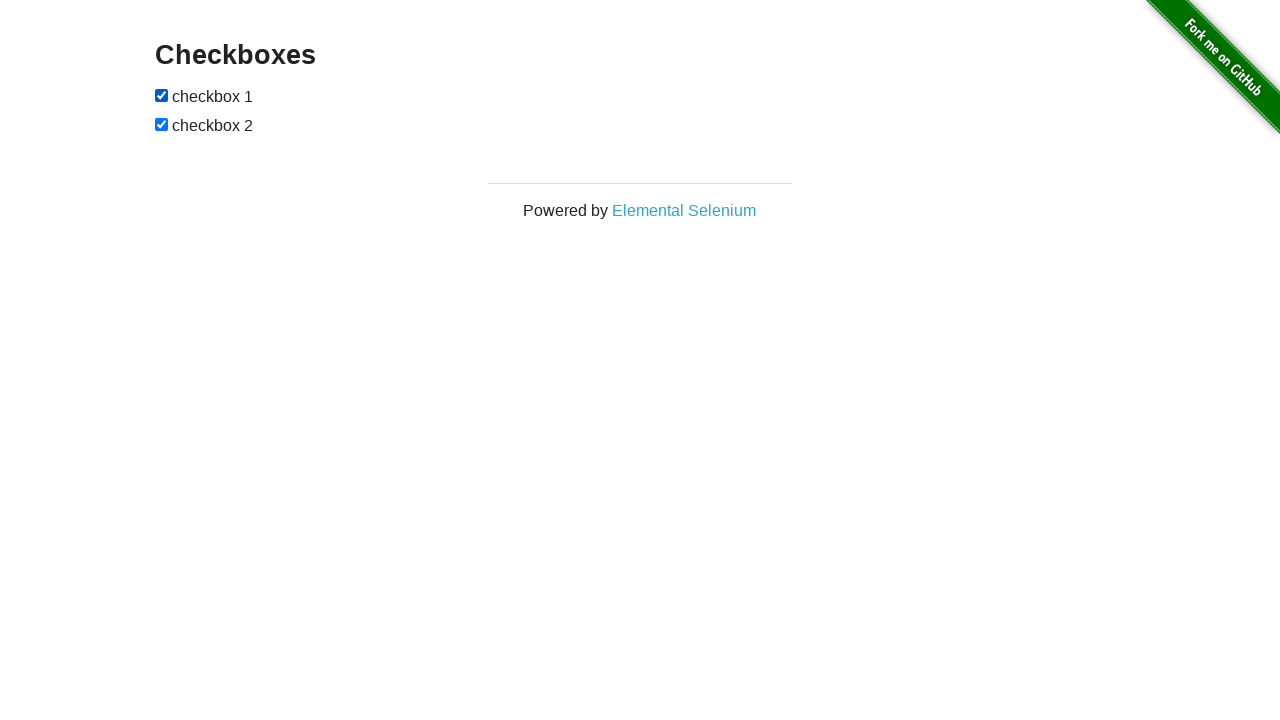

Located second checkbox element
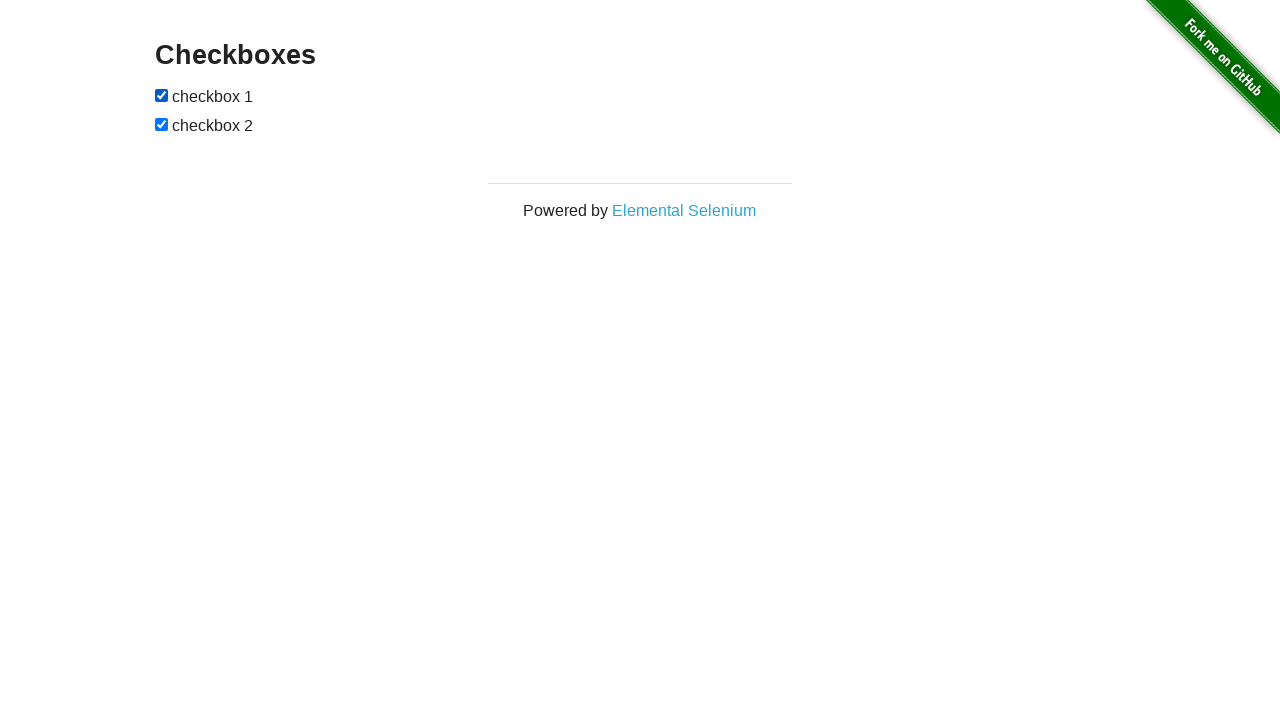

Verified second checkbox is initially checked
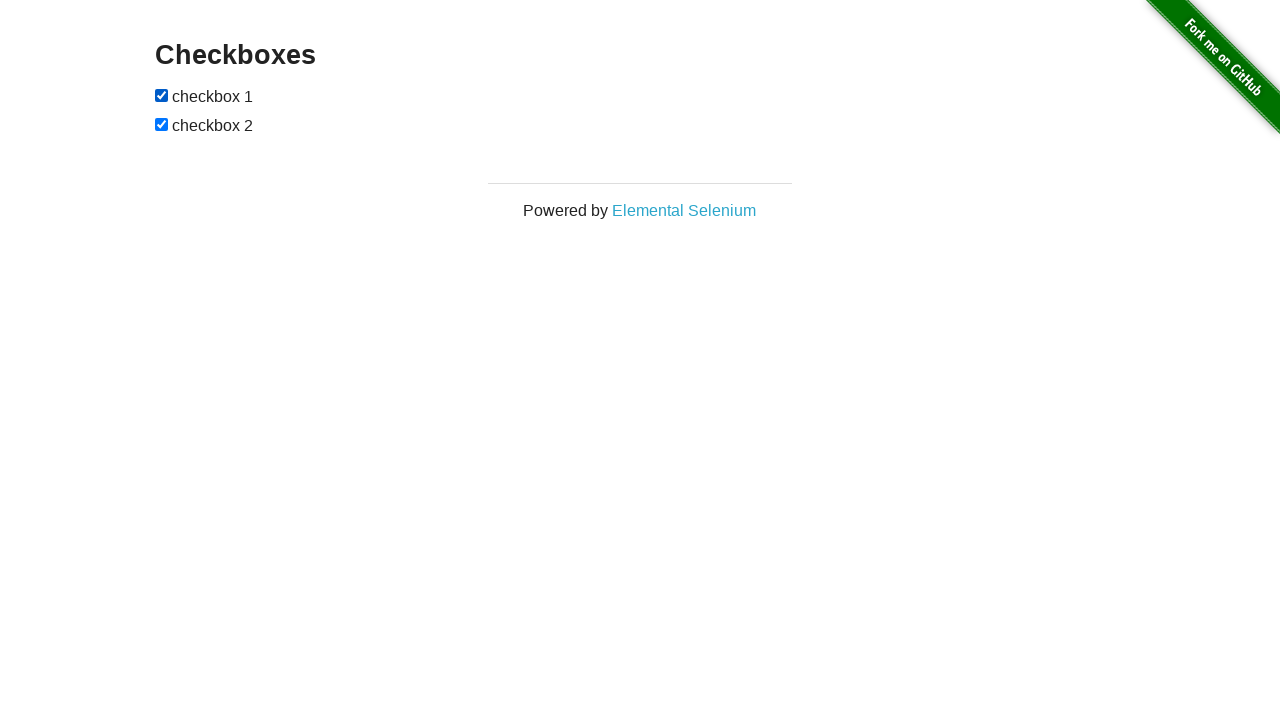

Clicked second checkbox to uncheck it at (162, 124) on xpath=//*[@id='checkboxes']/input[2]
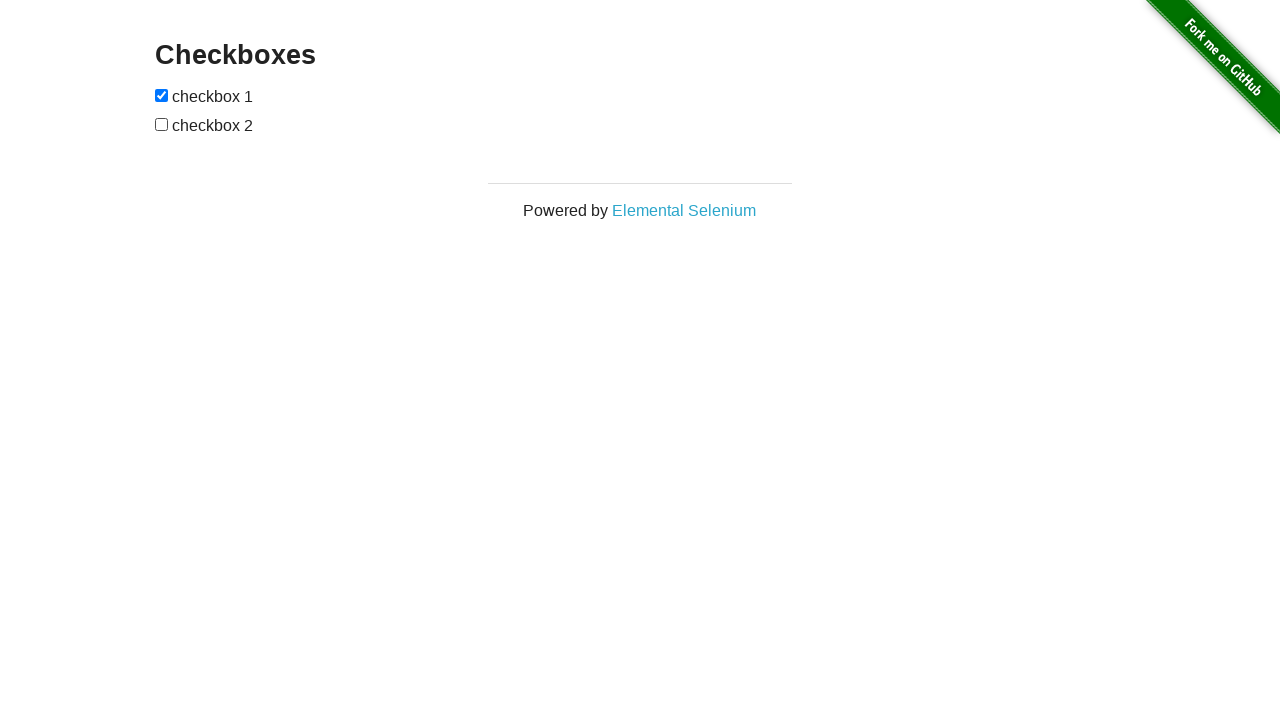

Verified second checkbox is now unchecked
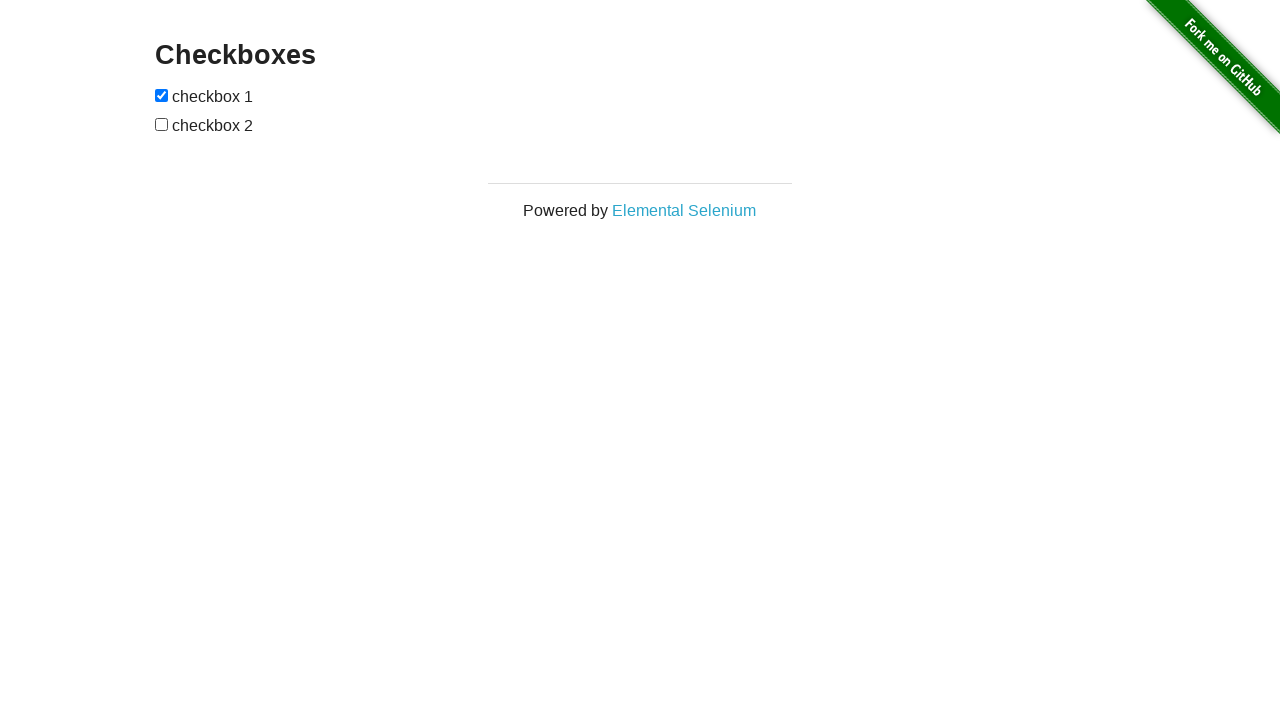

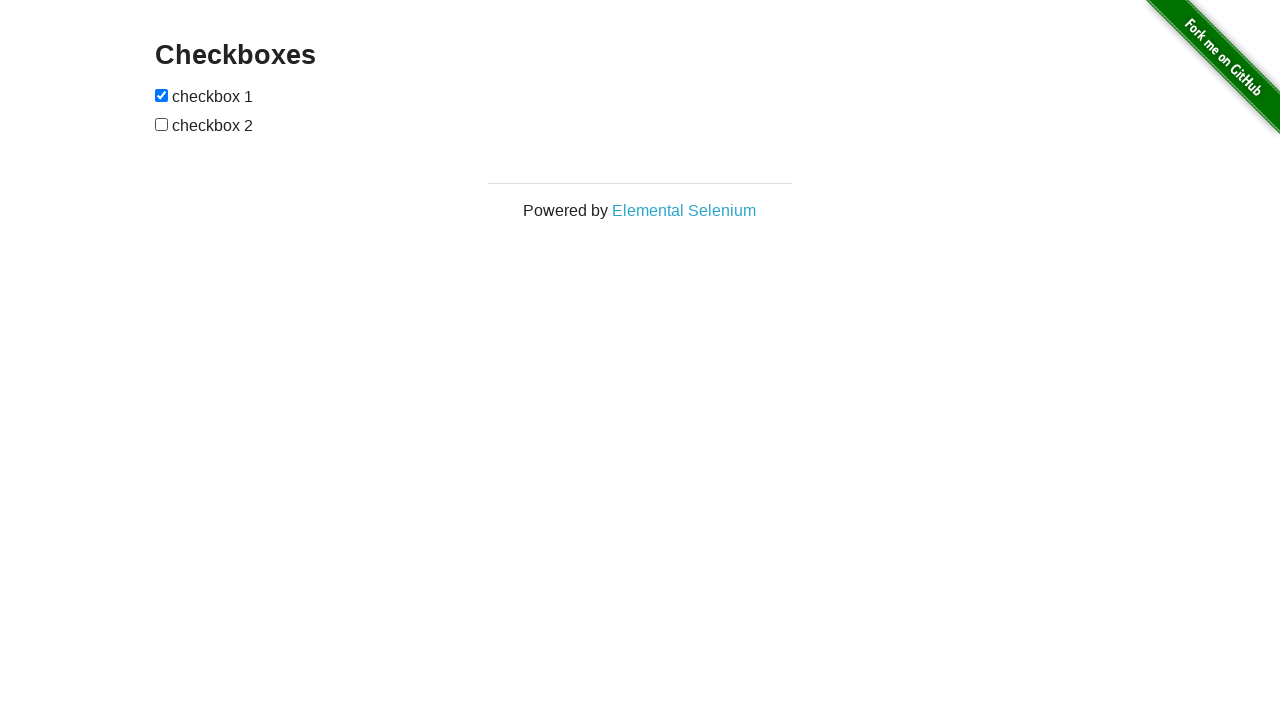